Tests an e-commerce vegetable store by searching for products containing "ca", verifying the product count, and adding items to the cart including clicking on specific products and finding Cashews to add.

Starting URL: https://rahulshettyacademy.com/seleniumPractise/#/

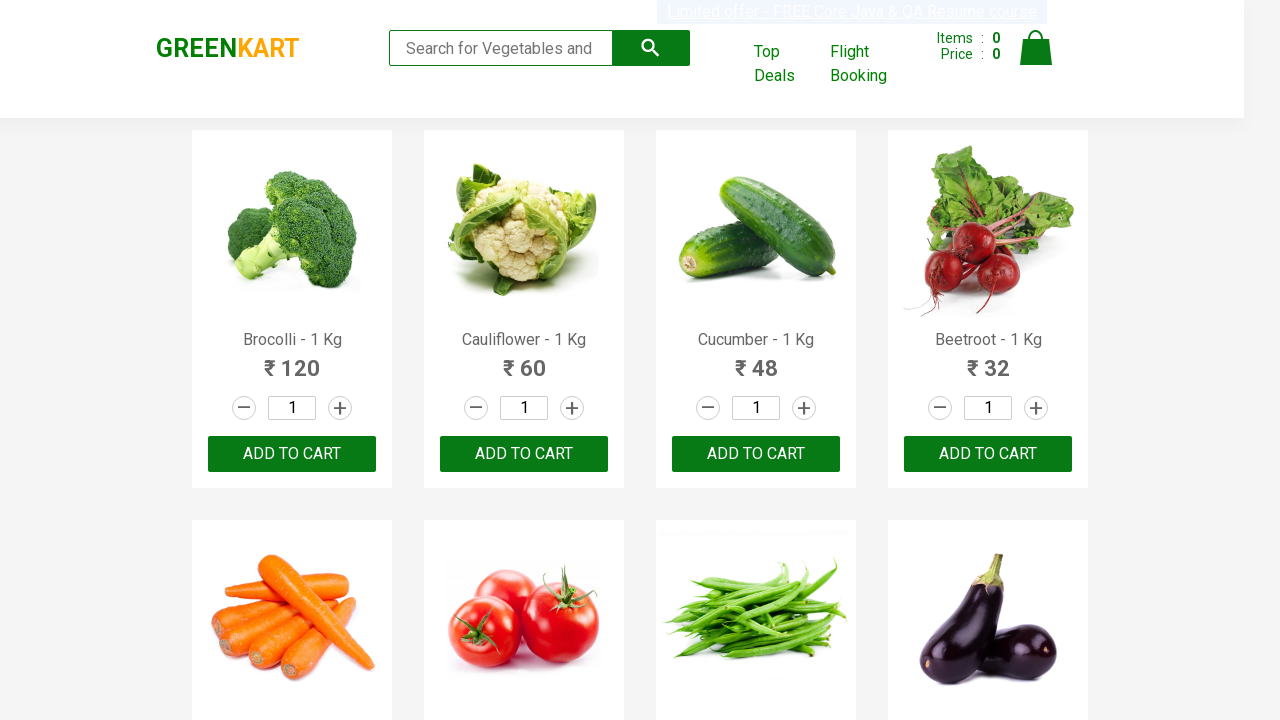

Filled search box with 'ca' to search for products containing 'ca' on .search-keyword
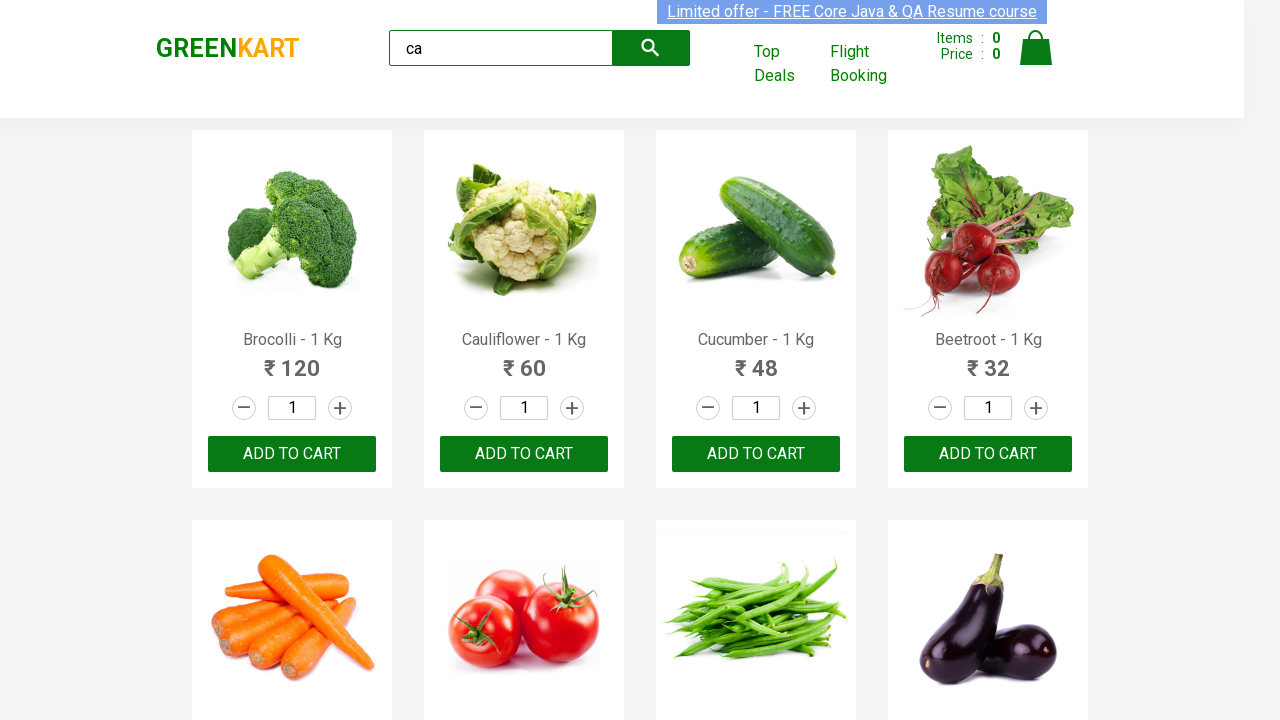

Waited 2 seconds for search results to load
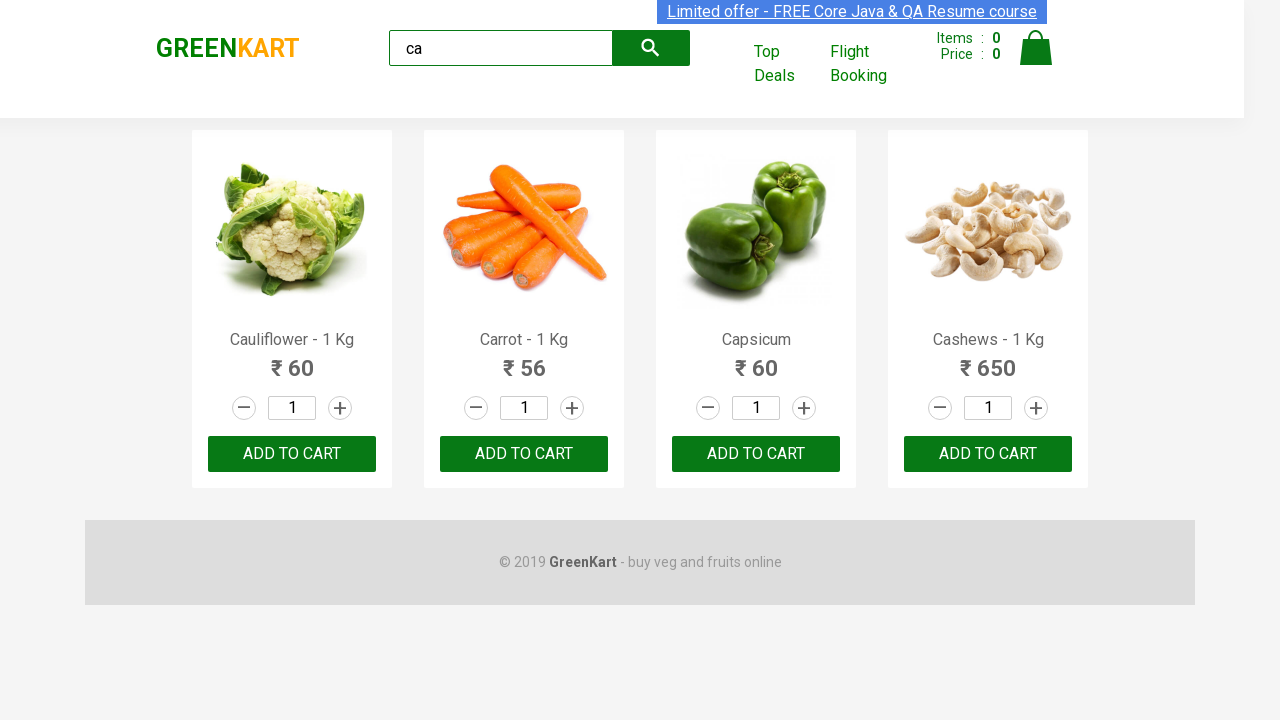

Verified that product elements are displayed on the page
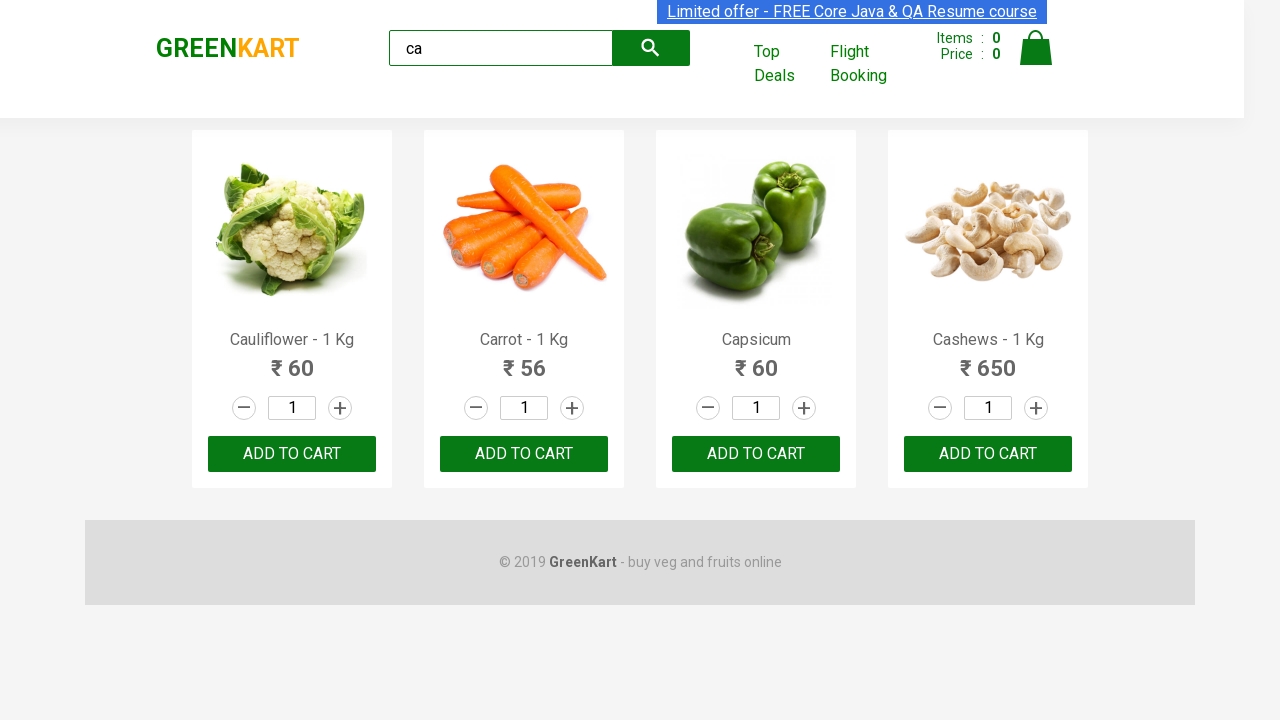

Clicked ADD TO CART button on the 3rd product using nth-child selector at (756, 454) on :nth-child(3) > .product-action > button
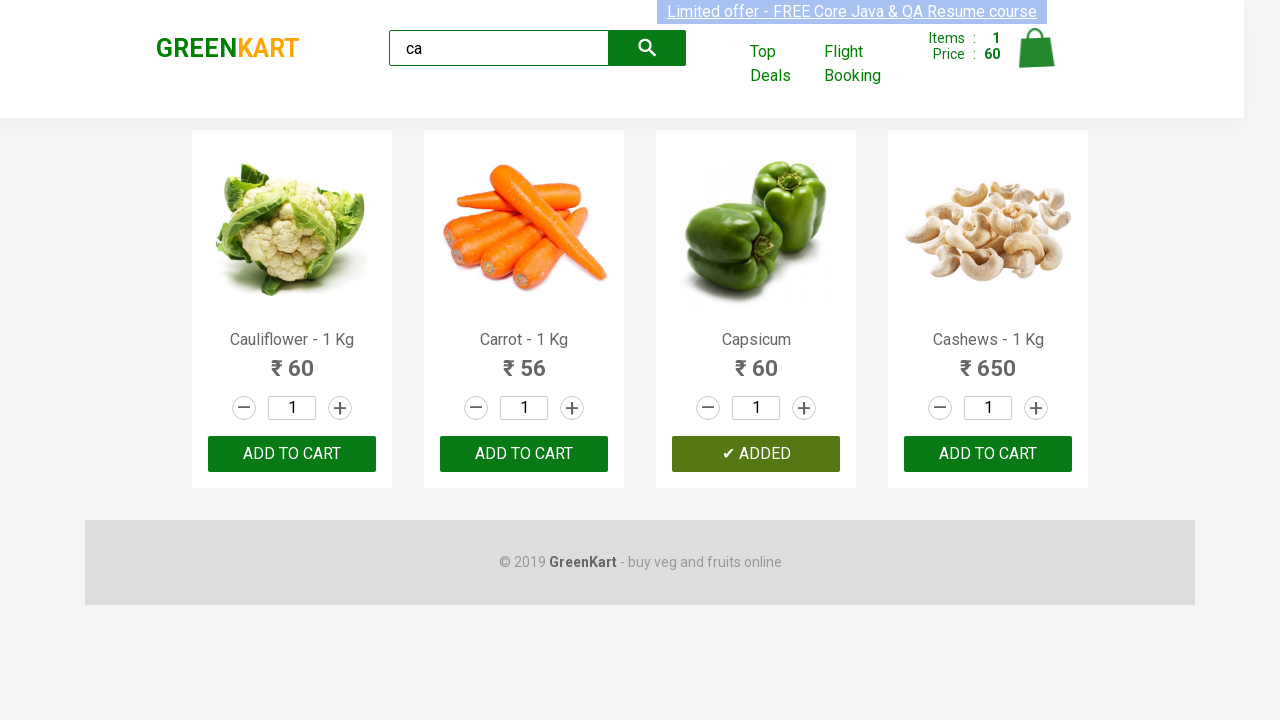

Clicked ADD TO CART button on the 3rd product (index 2) within products container at (756, 454) on .products .product >> nth=2 >> button:has-text('ADD TO CART')
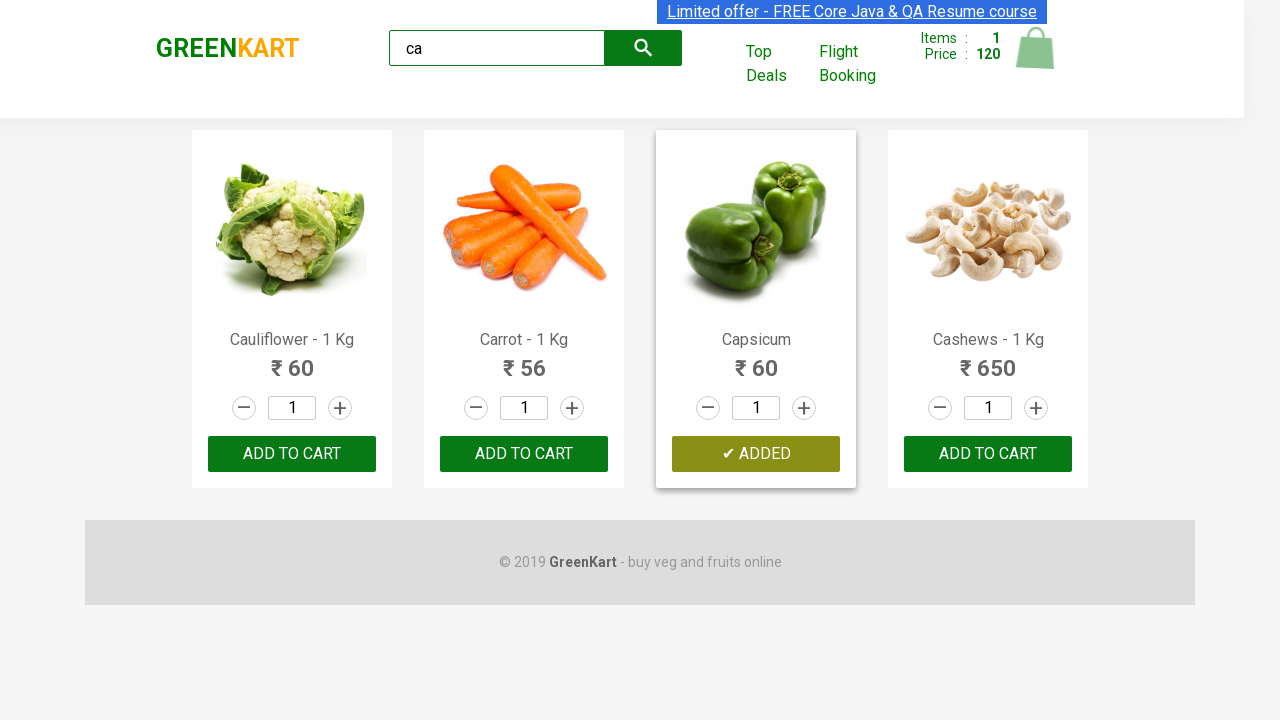

Retrieved all product elements from the page
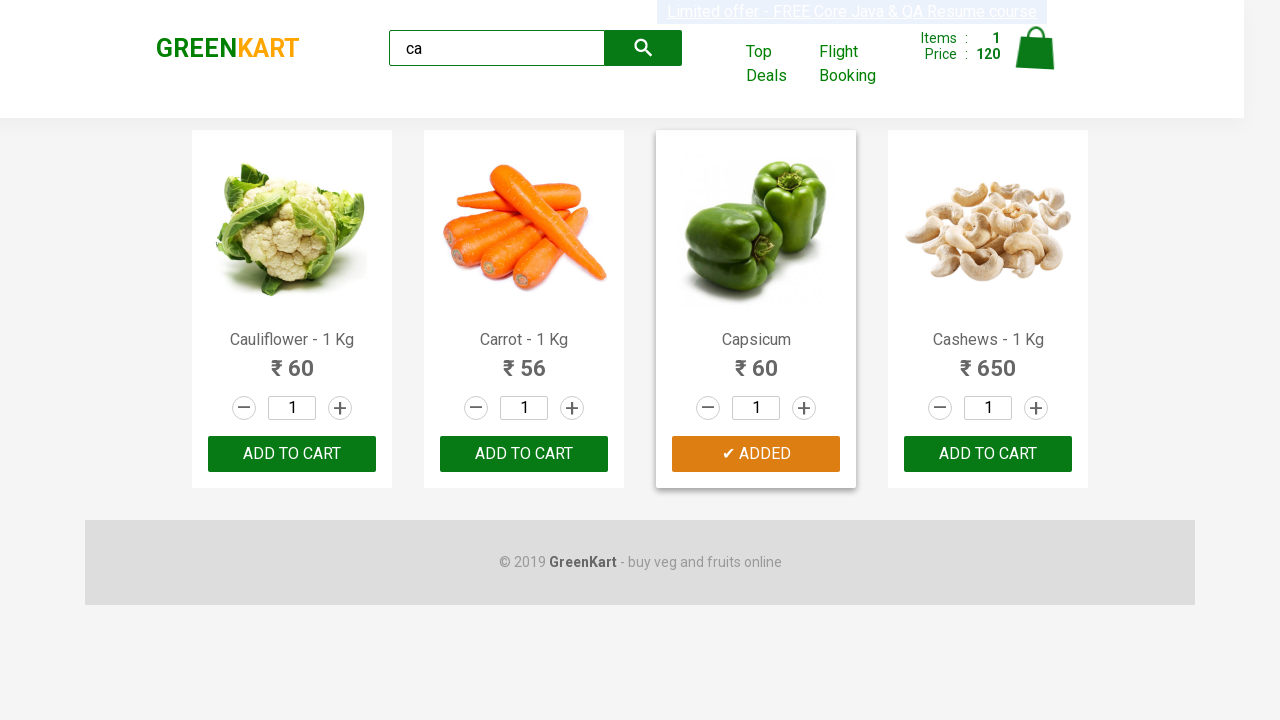

Retrieved product name: Cauliflower - 1 Kg
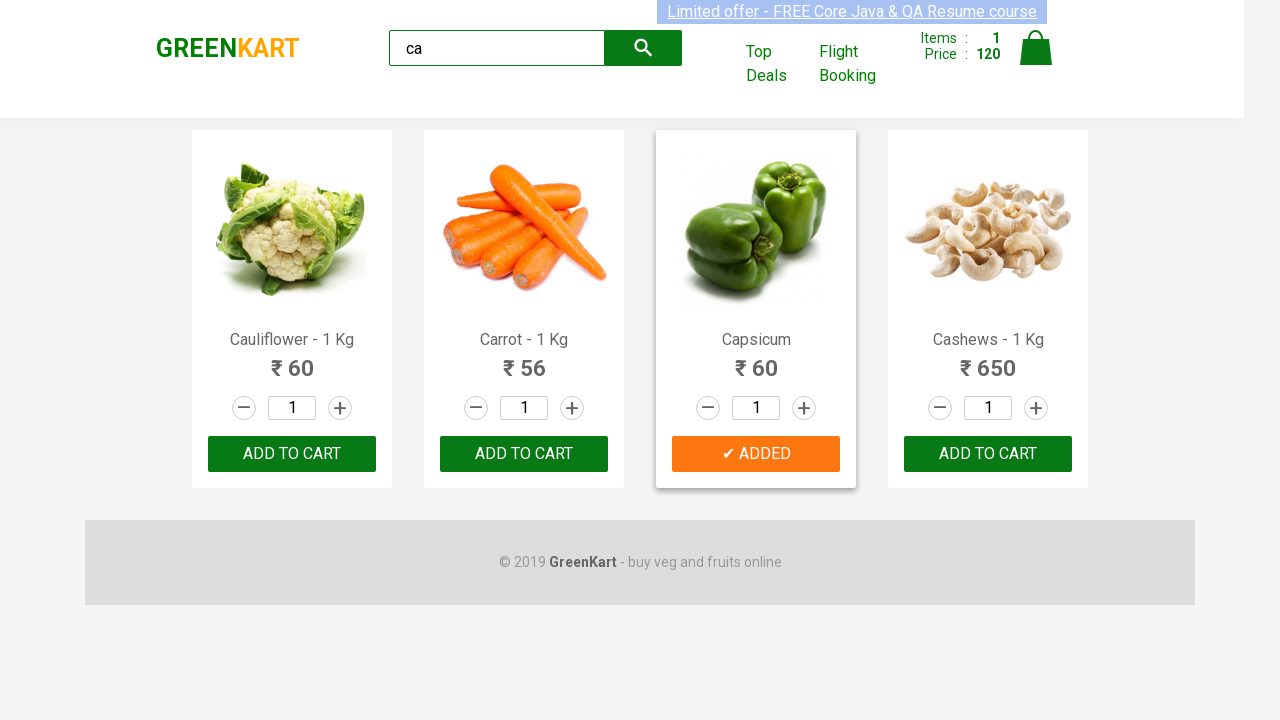

Retrieved product name: Carrot - 1 Kg
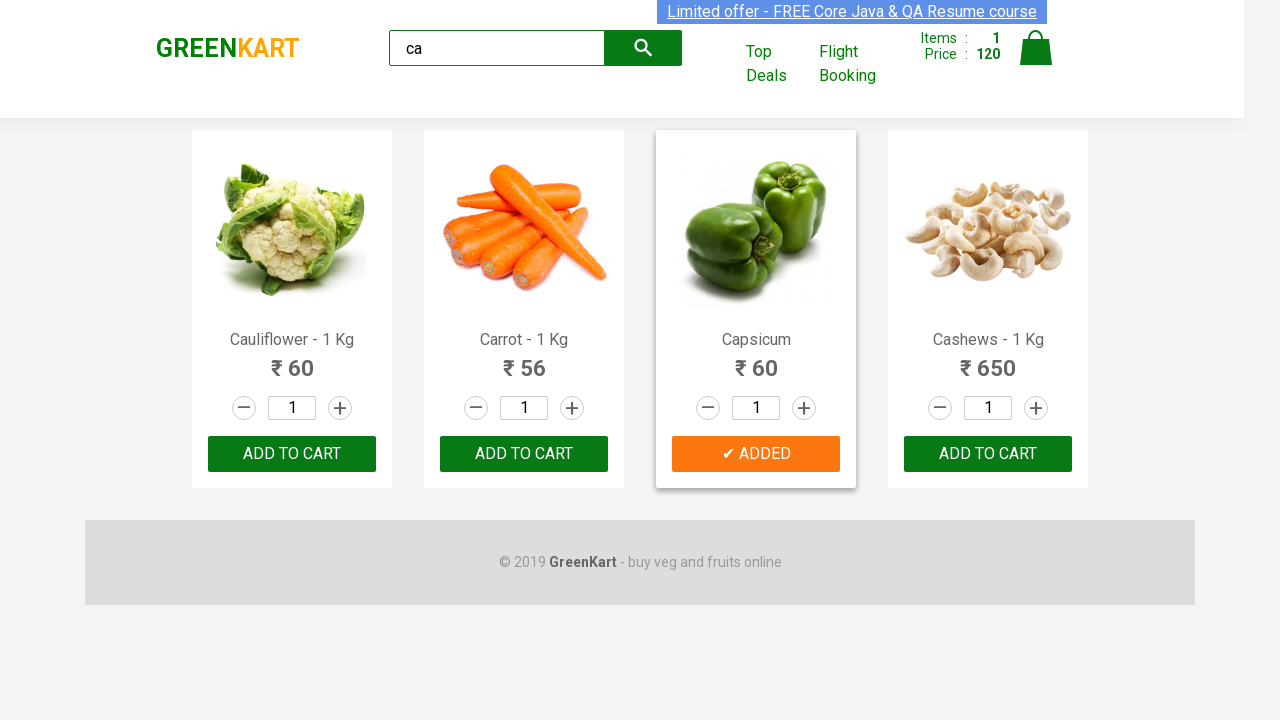

Retrieved product name: Capsicum
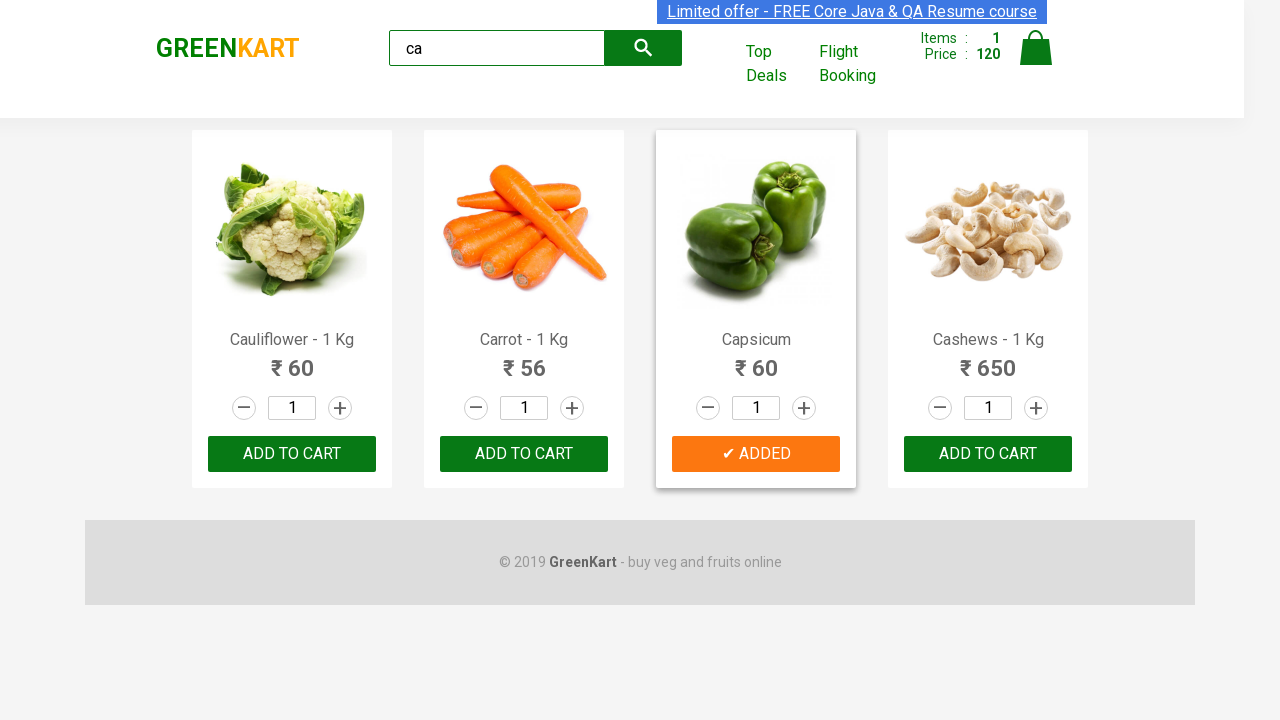

Retrieved product name: Cashews - 1 Kg
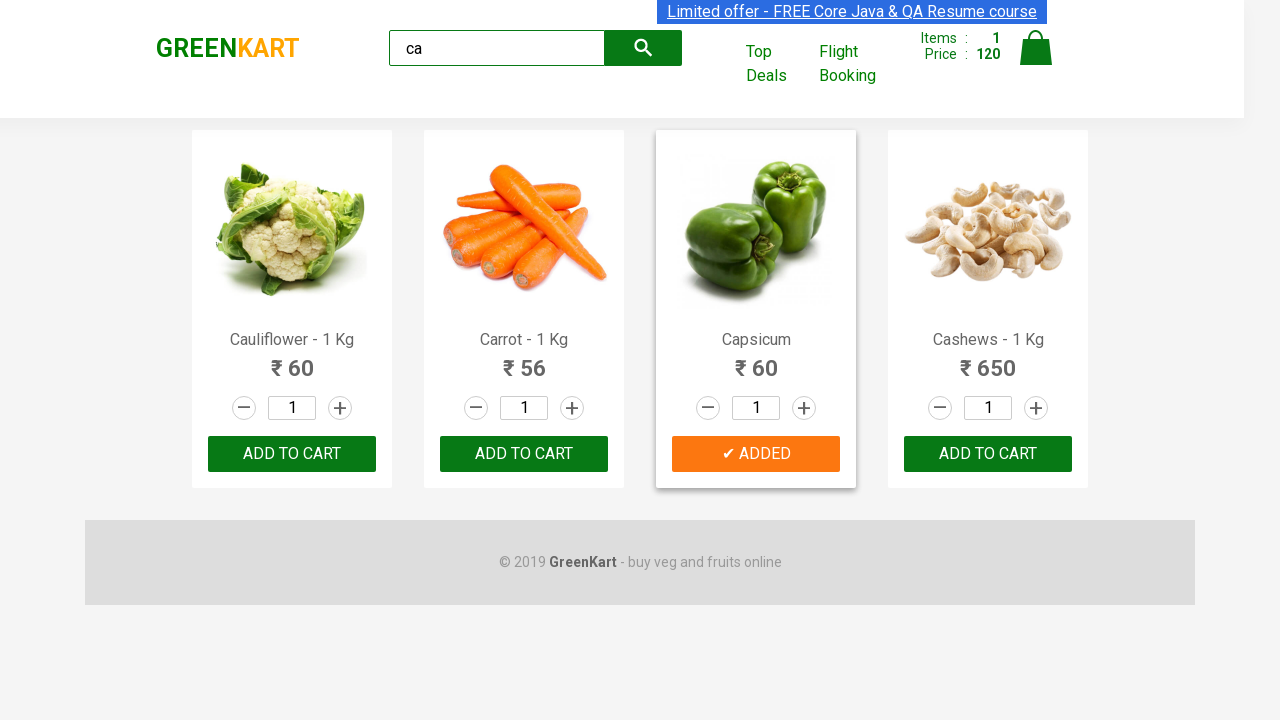

Found Cashews product and clicked ADD TO CART button at (988, 454) on .products .product >> nth=3 >> button
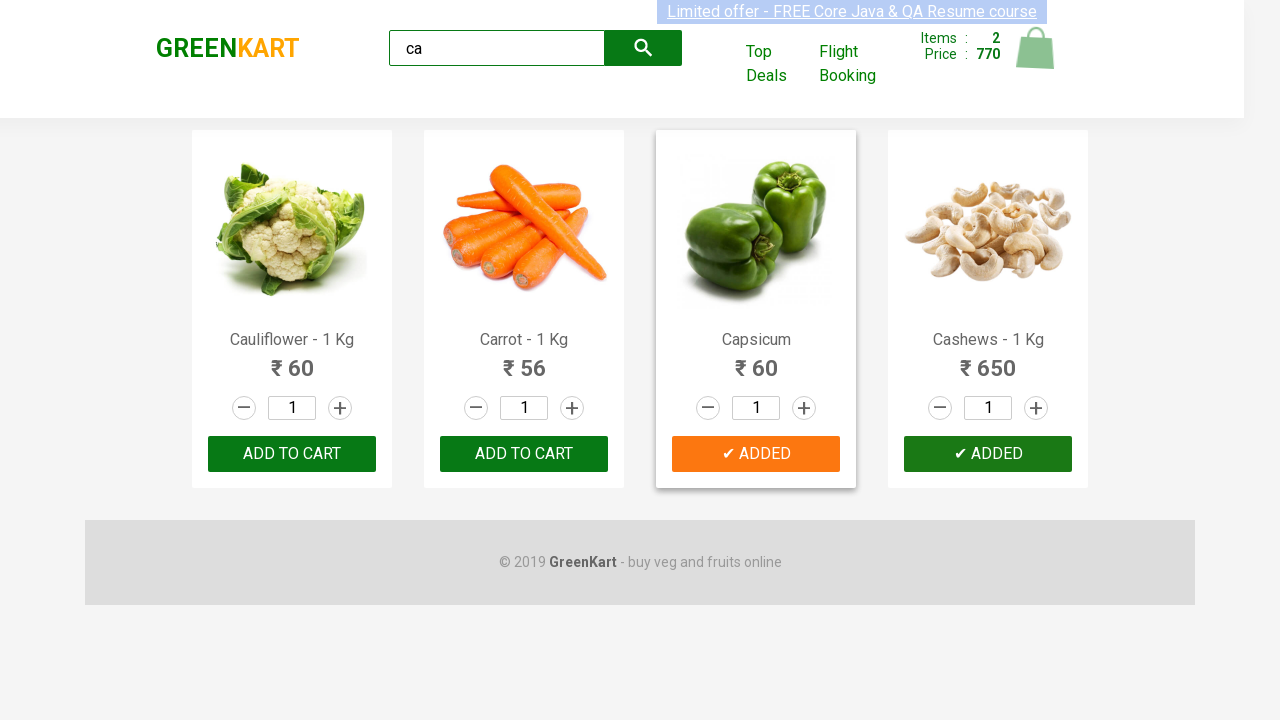

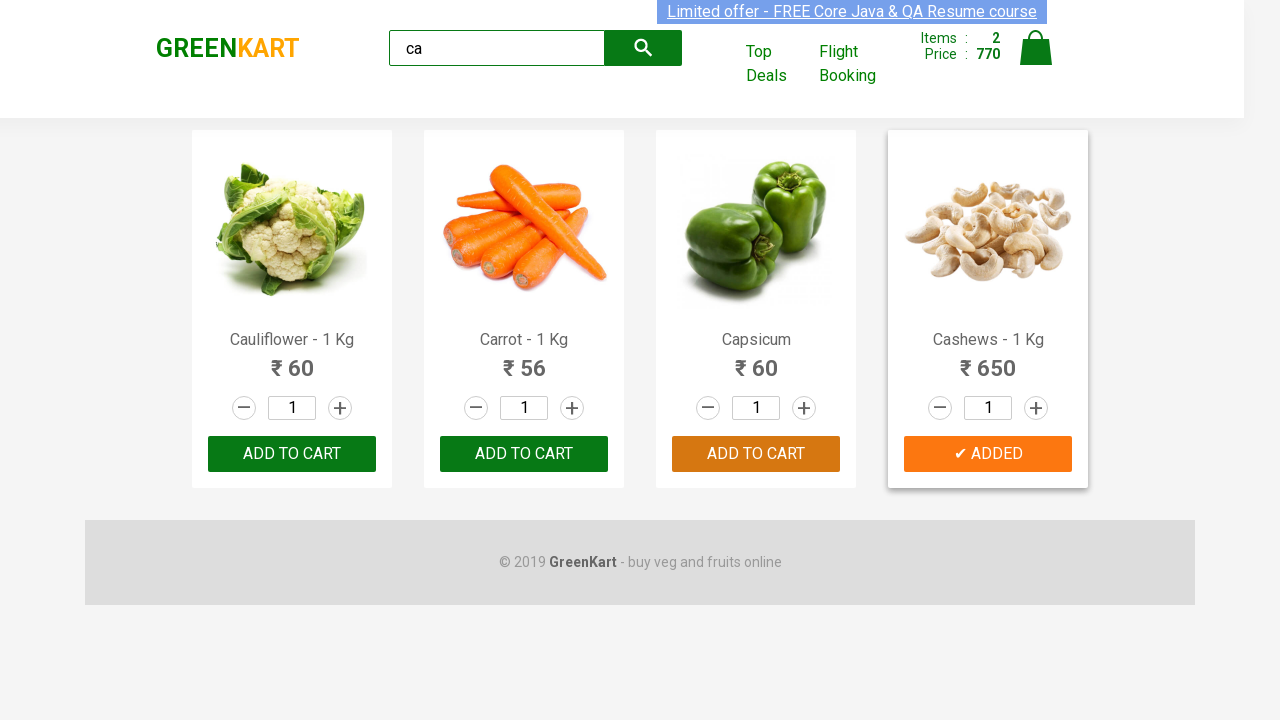